Fills out a free trial form by entering full name and business email using fluent wait strategies

Starting URL: https://www.orangehrm.com/en/30-day-free-trial/

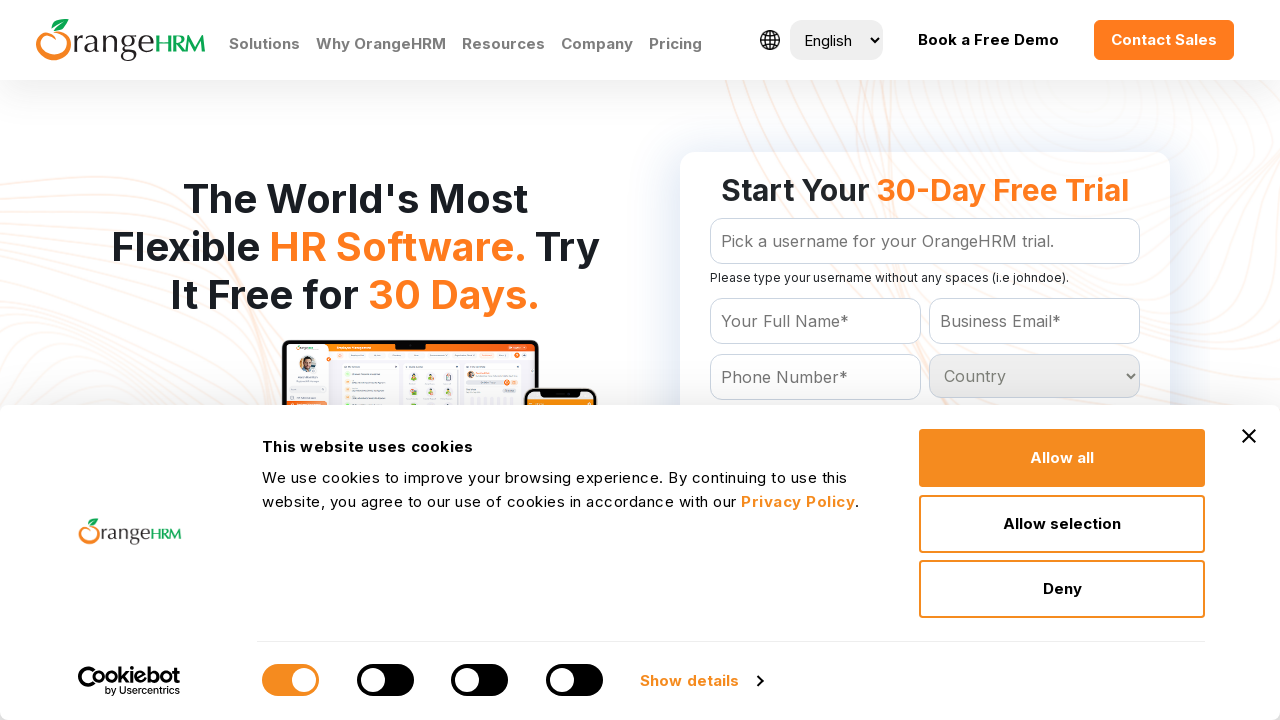

Filled full name field with 'John Smith' on #Form_getForm_Name
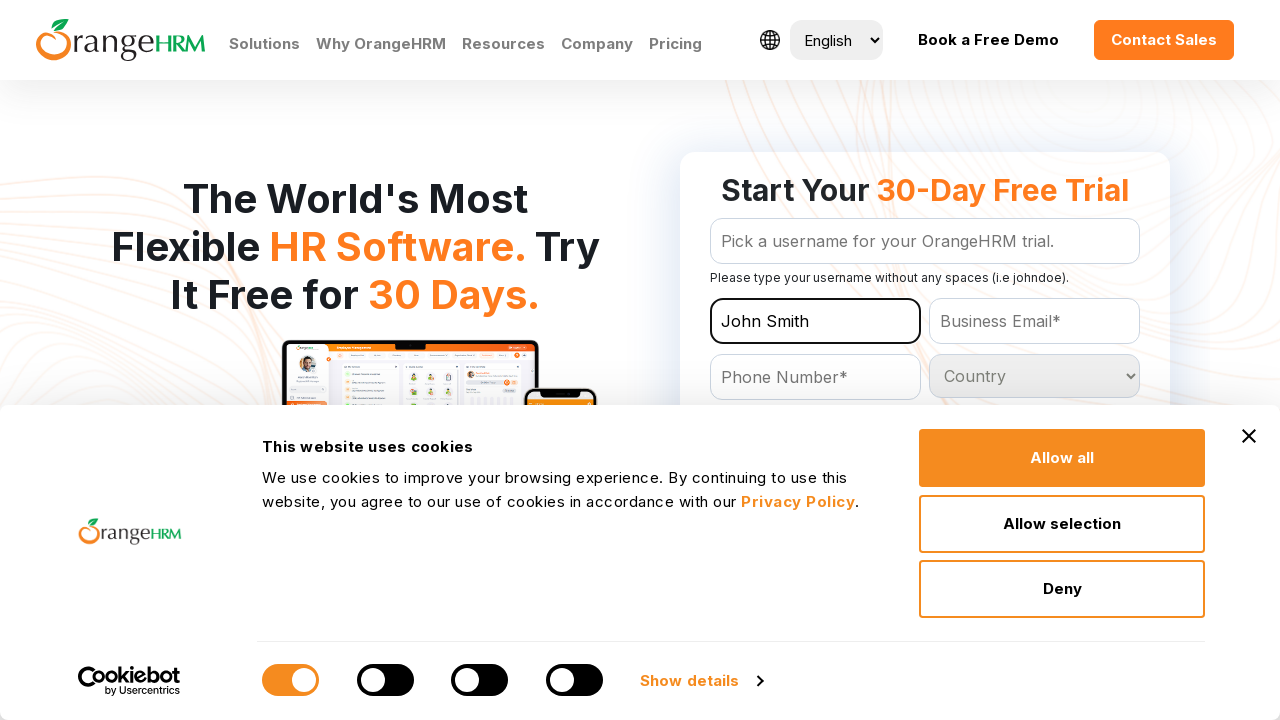

Filled business email field with 'john.smith@techcompany.com' on #Form_getForm_Email
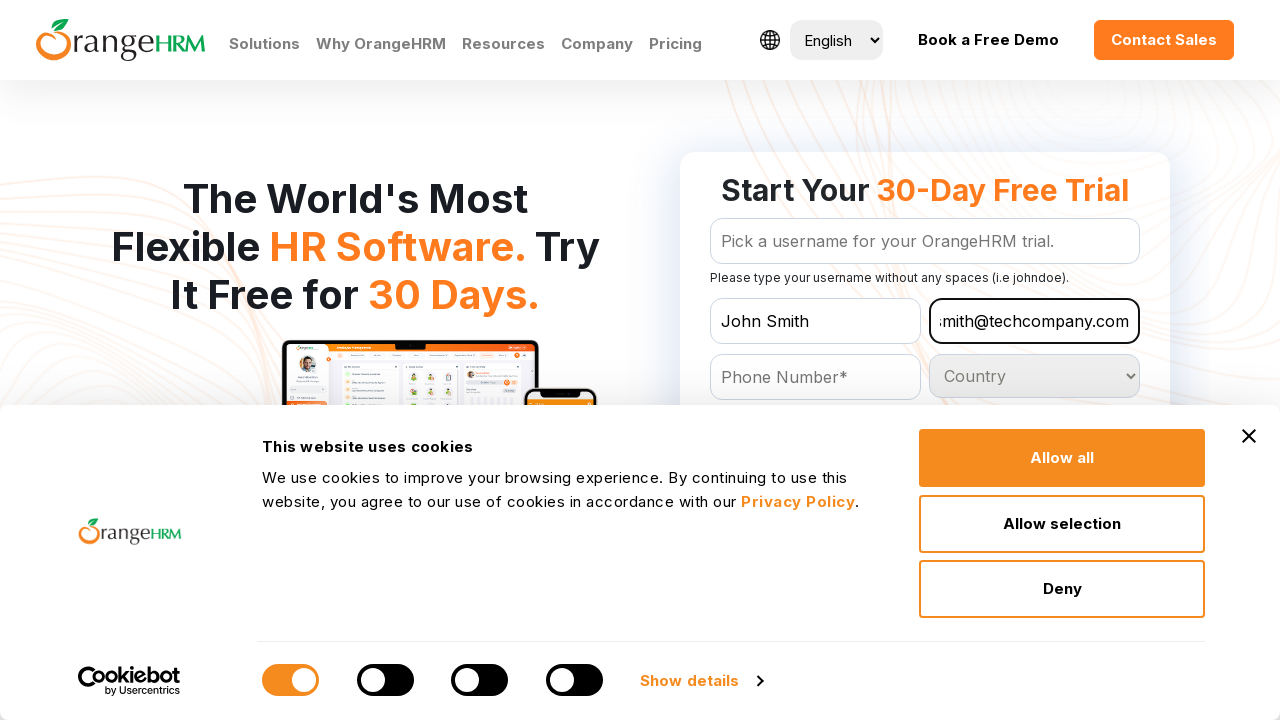

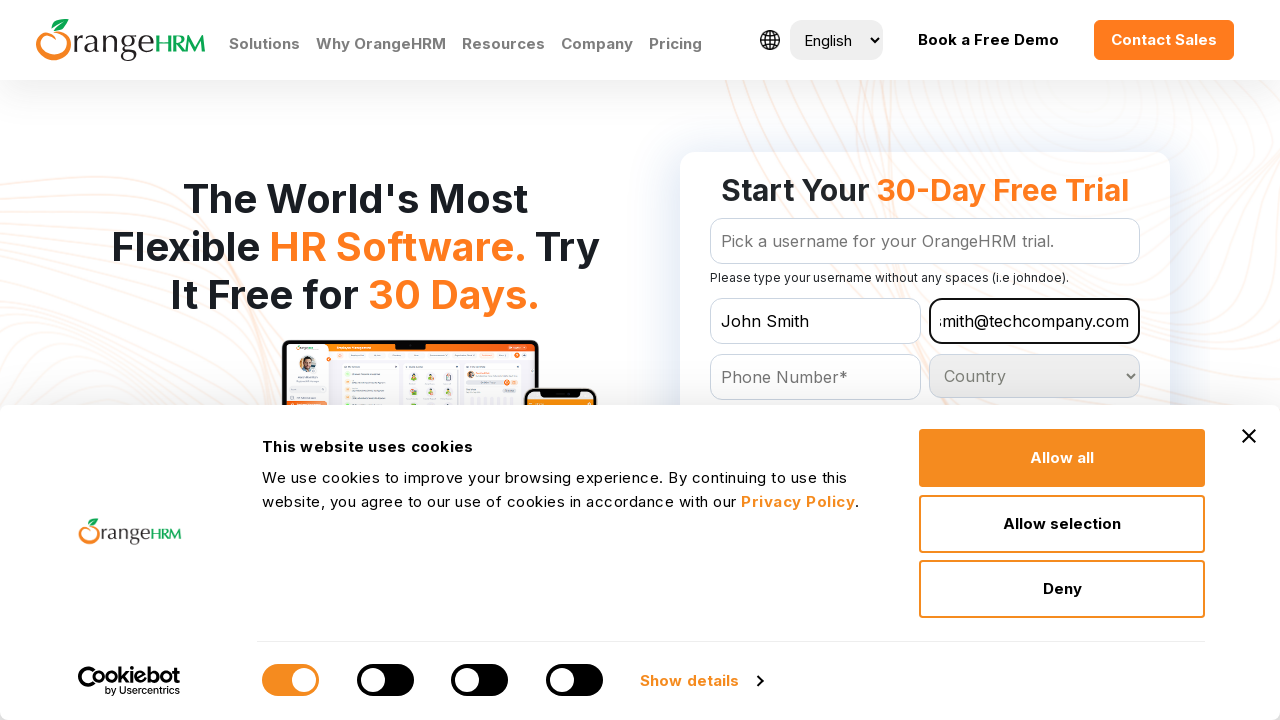